Tests JavaScript prompt alert handling by clicking the prompt button, entering text into the prompt dialog, and accepting it.

Starting URL: https://demoqa.com/alerts

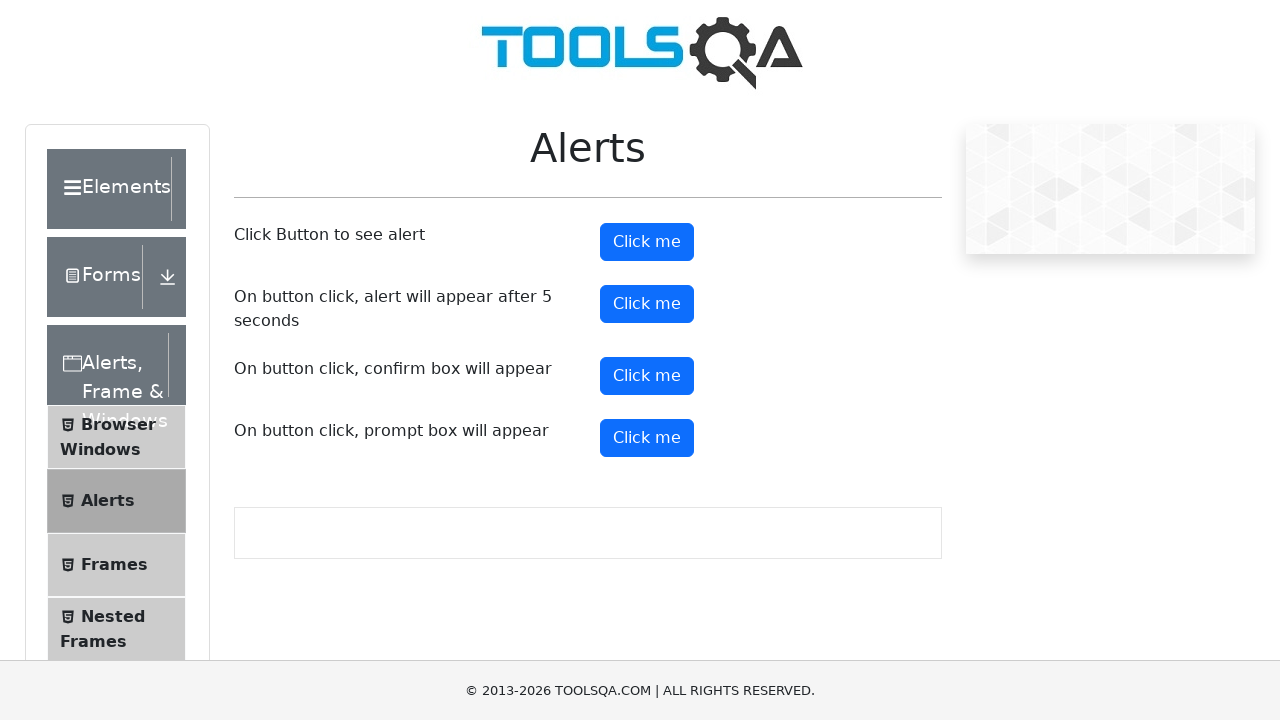

Set viewport size to 1920x1080
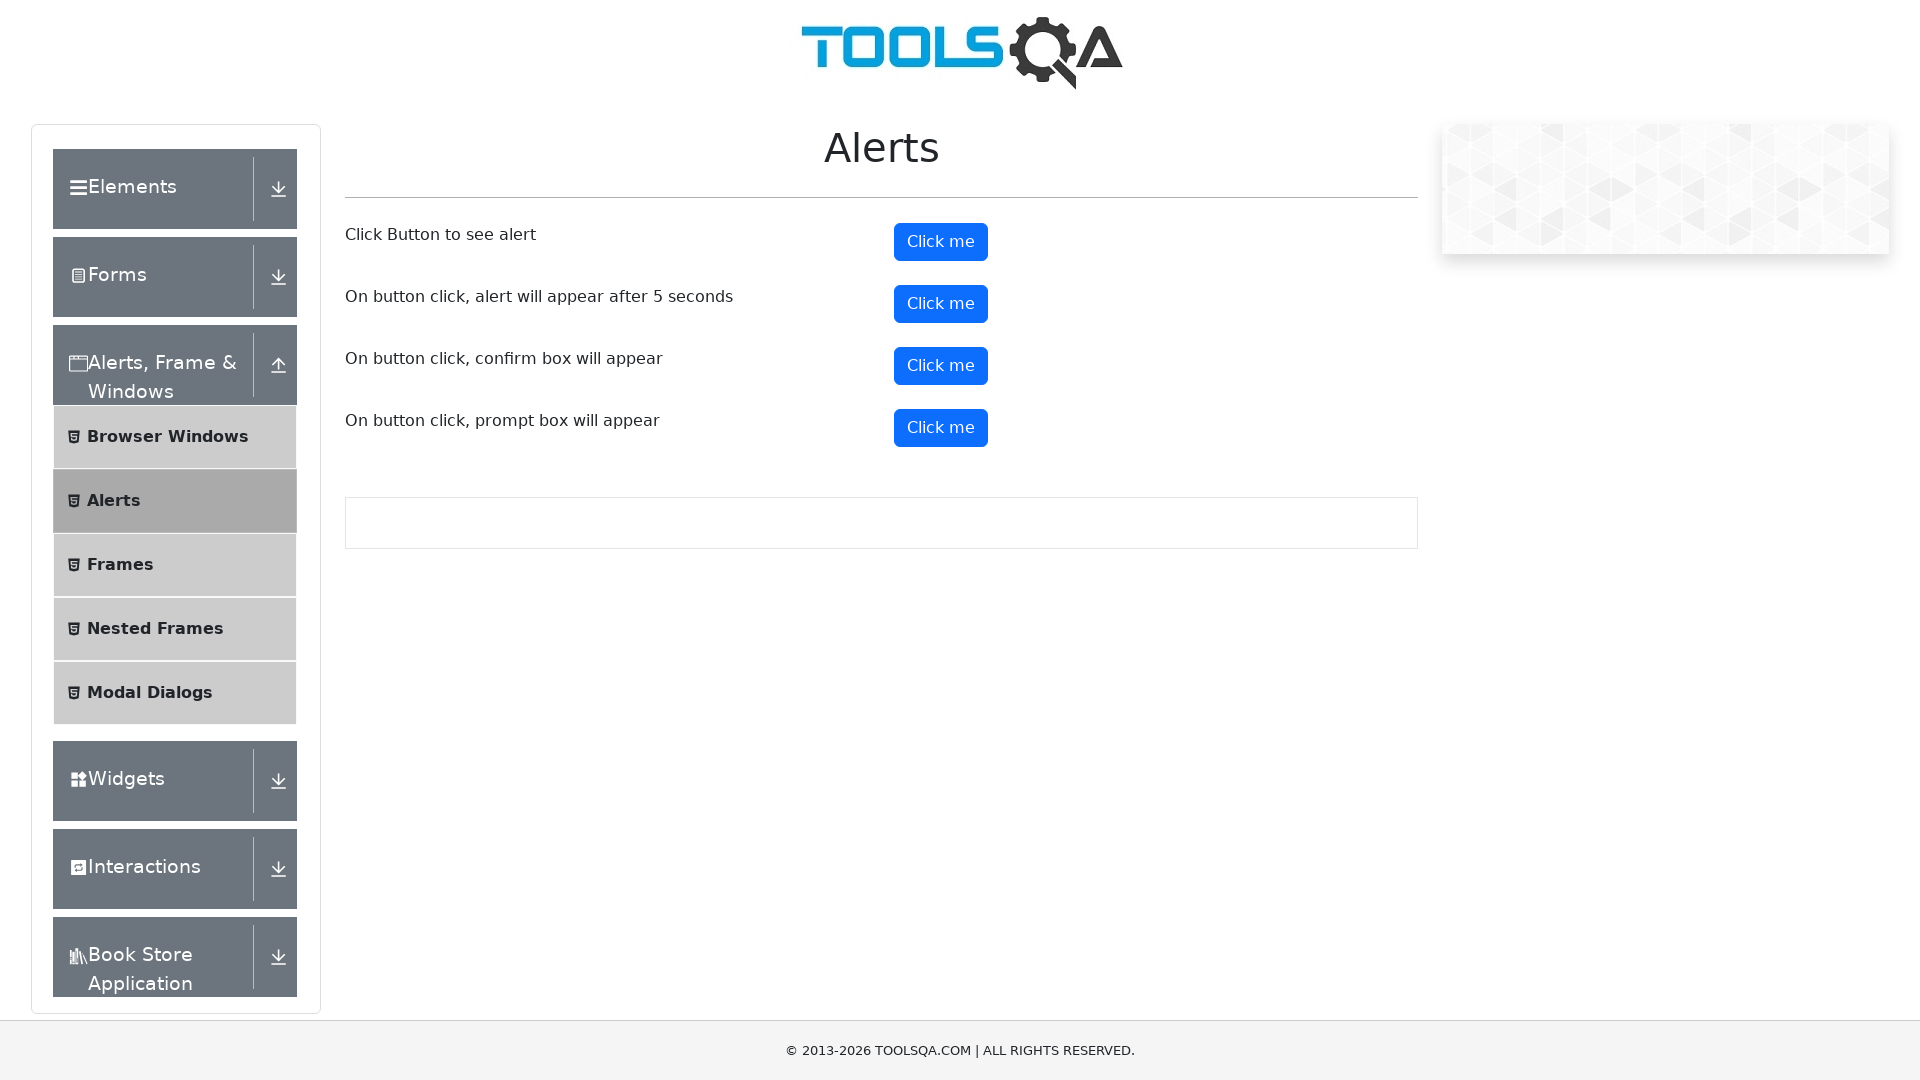

Waited 2 seconds for page to load
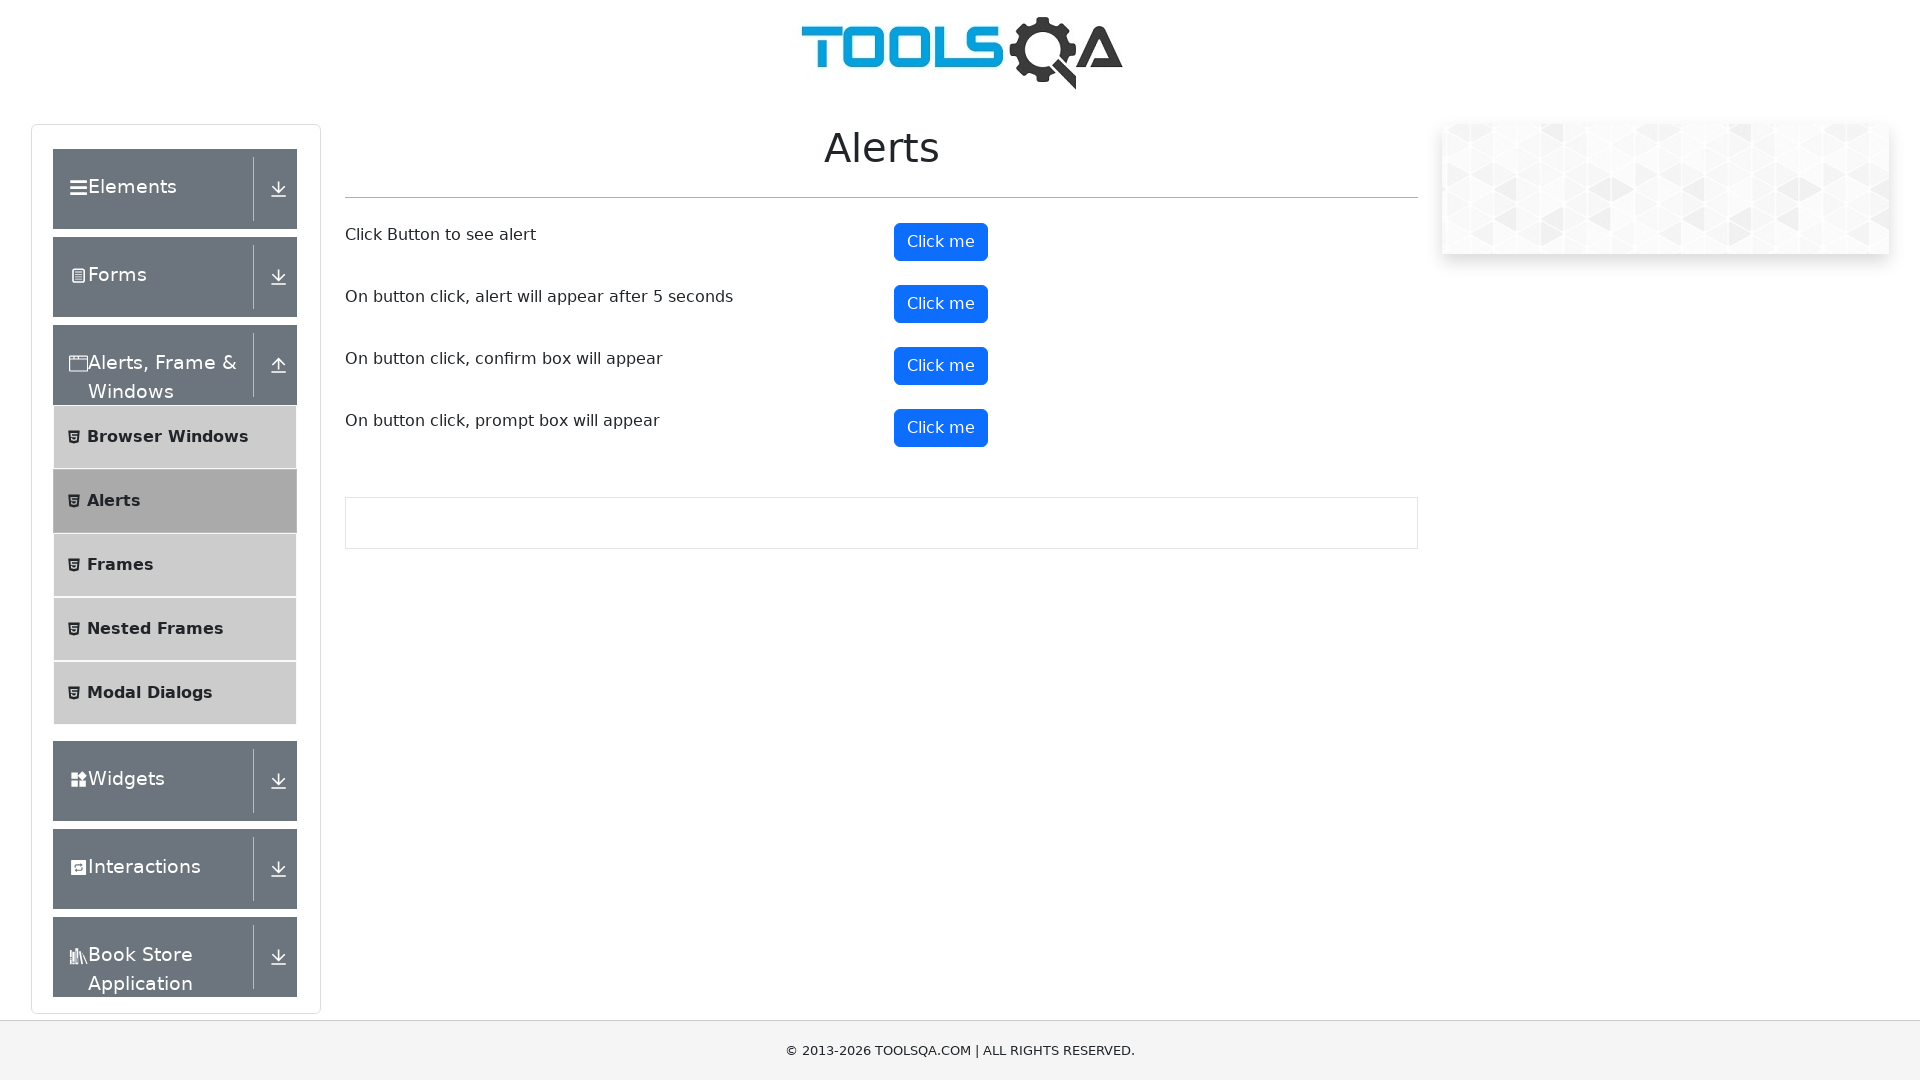

Set up dialog event handler
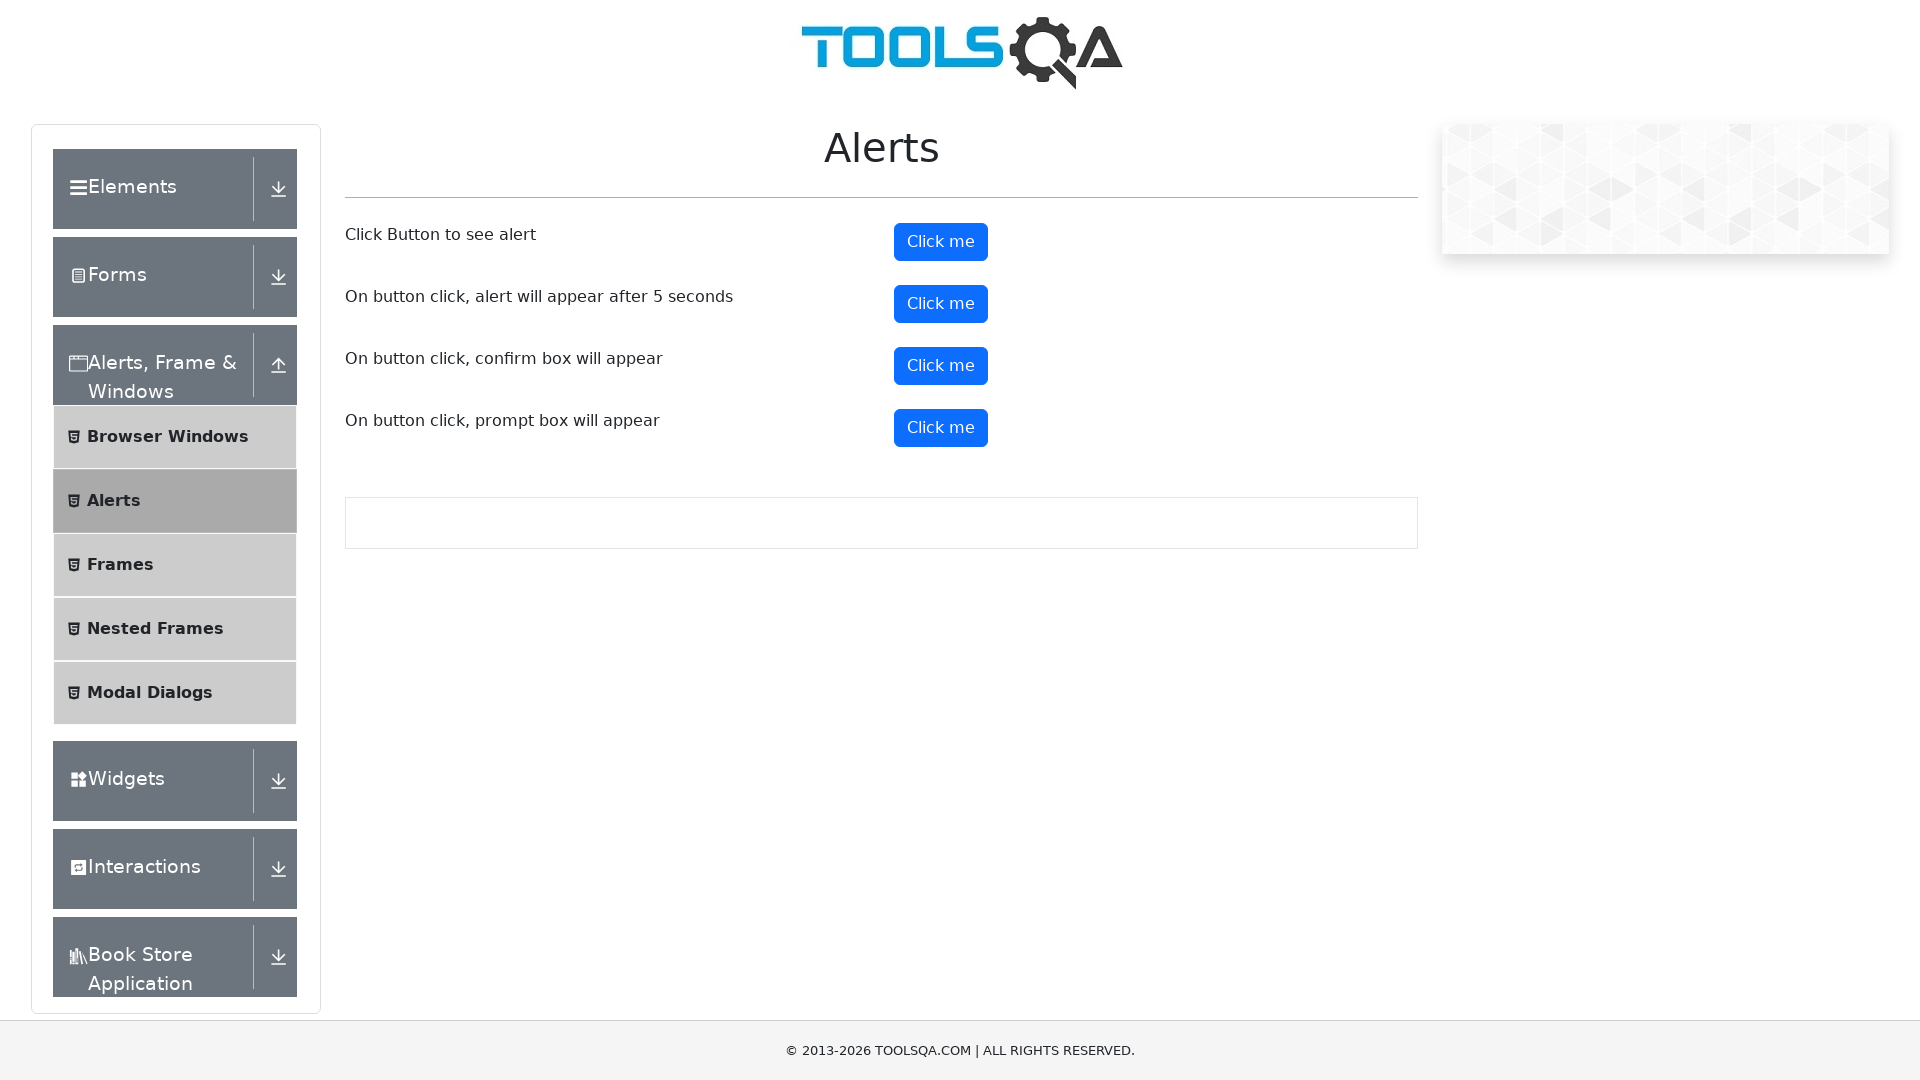

Clicked prompt button to trigger alert dialog at (941, 428) on xpath=//button[@id='promtButton']
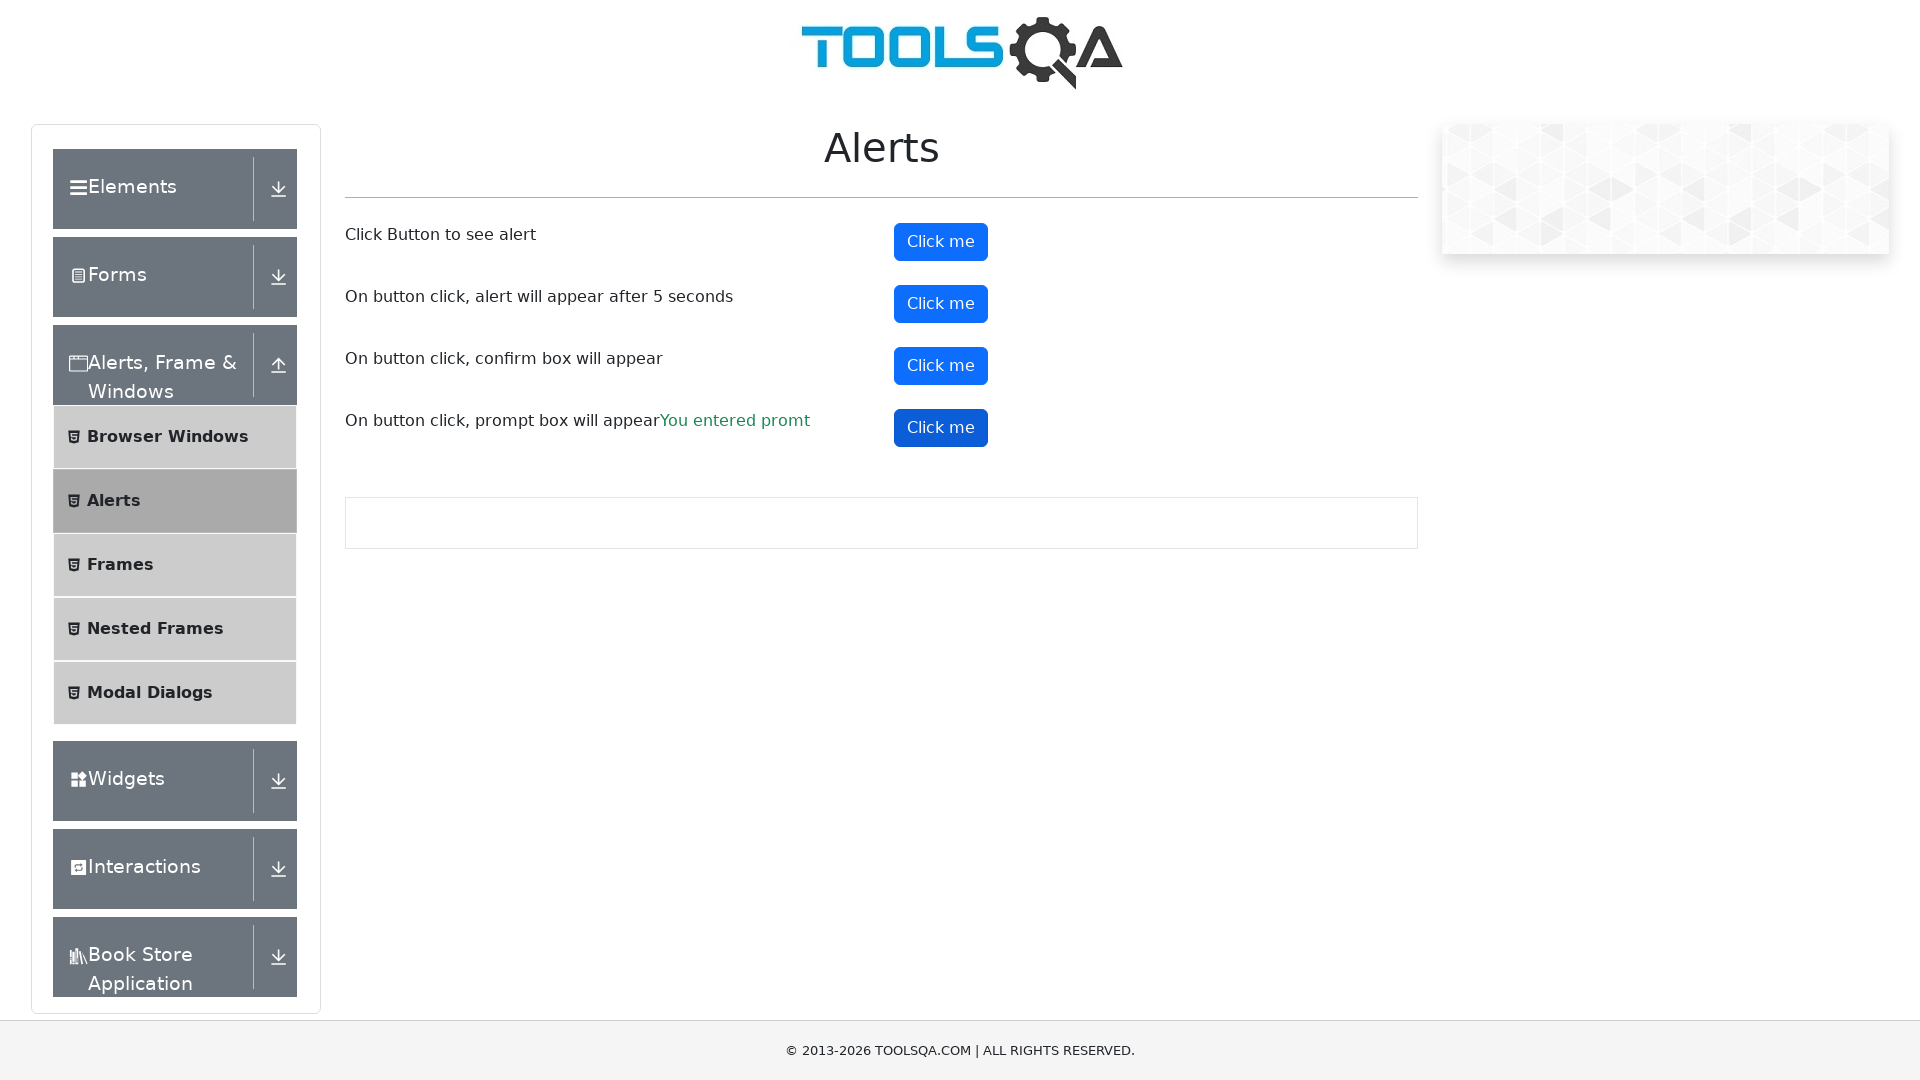

Waited 2 seconds for dialog to be handled
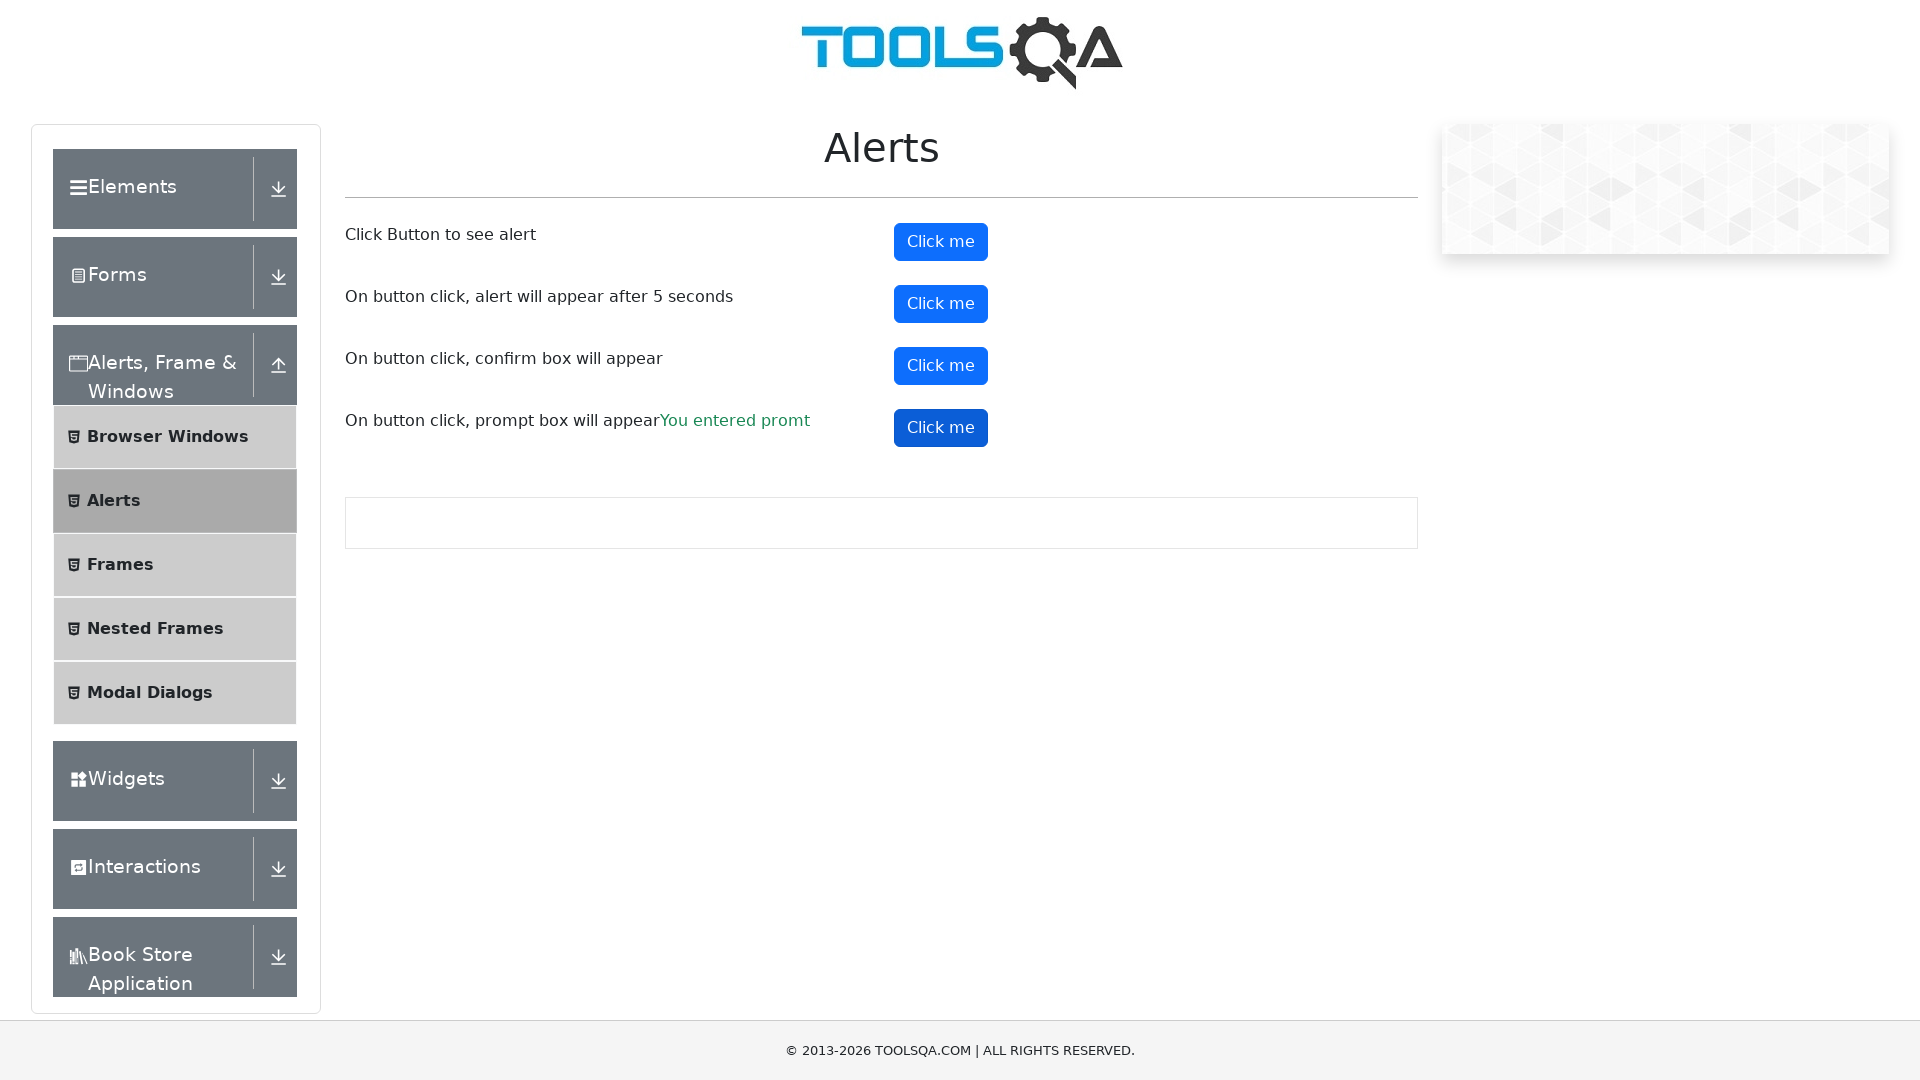

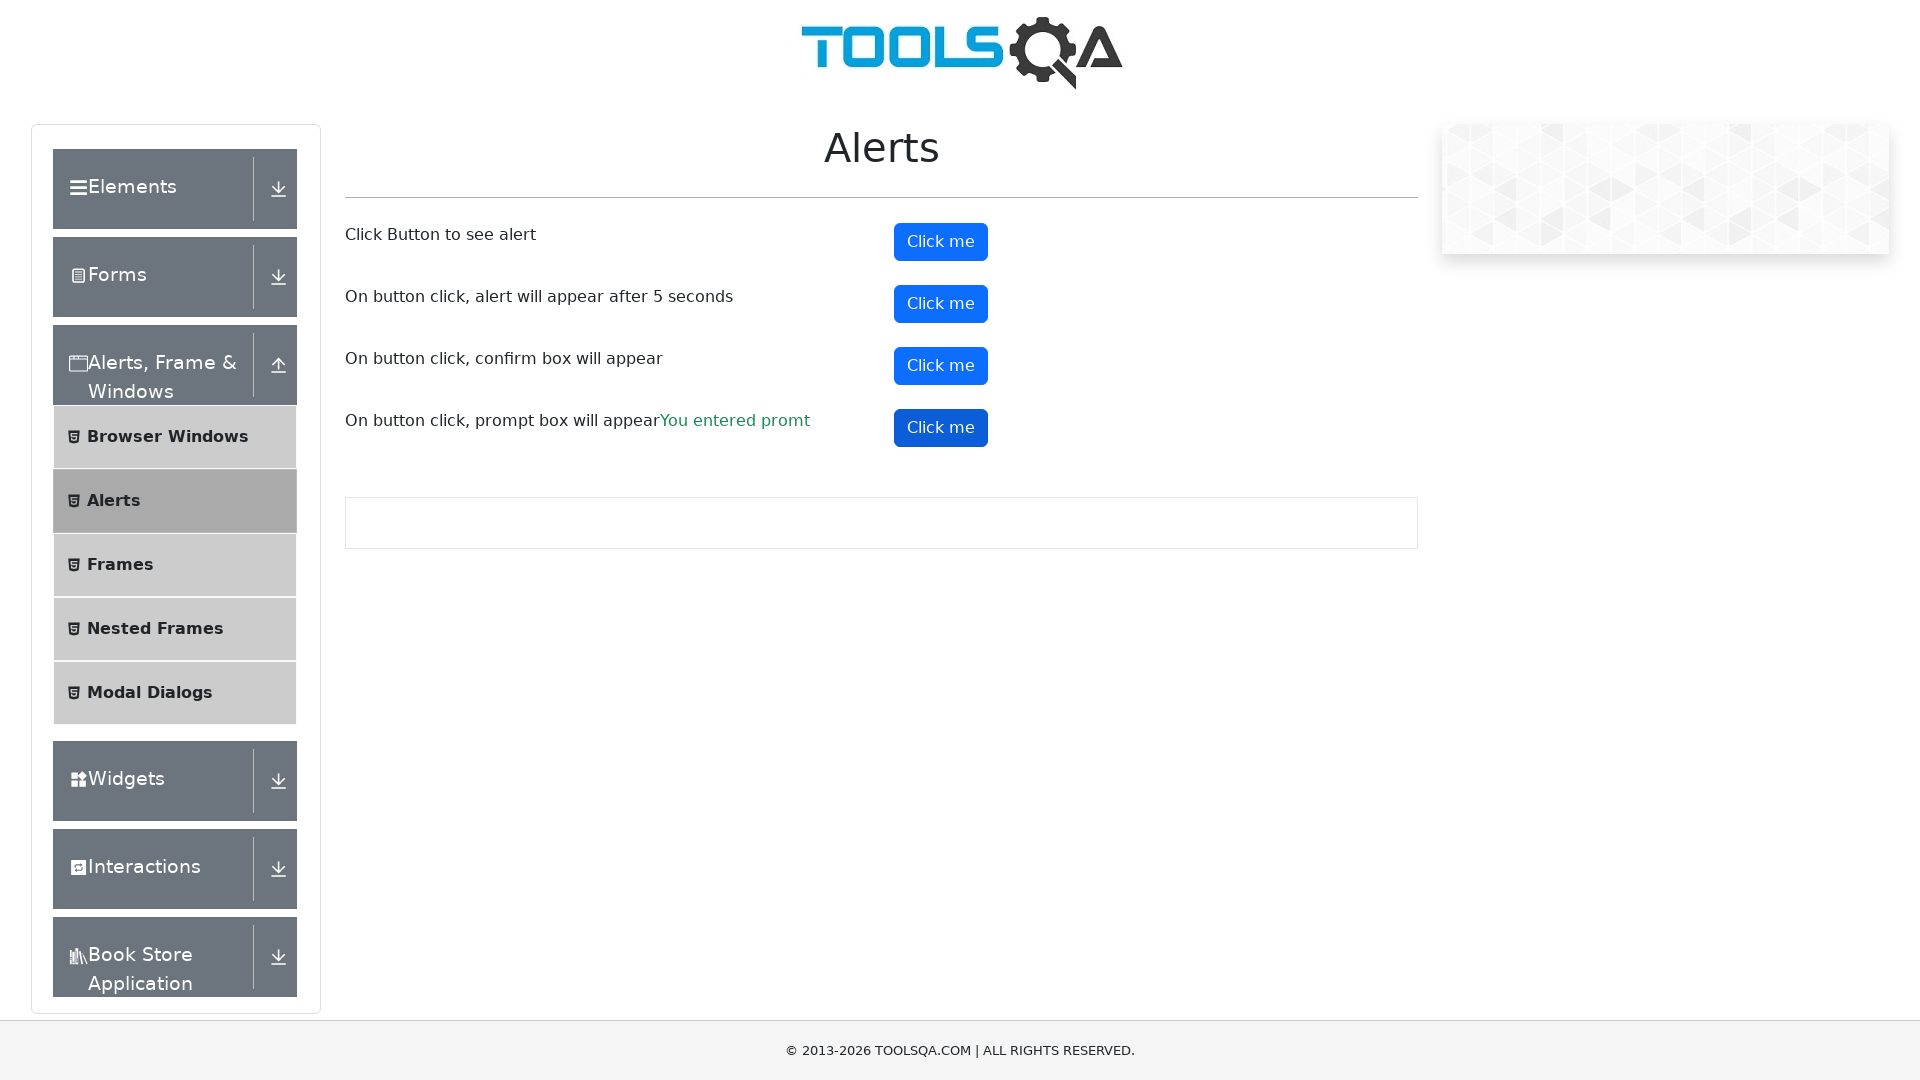